Tests that edits are canceled when pressing Escape

Starting URL: https://demo.playwright.dev/todomvc

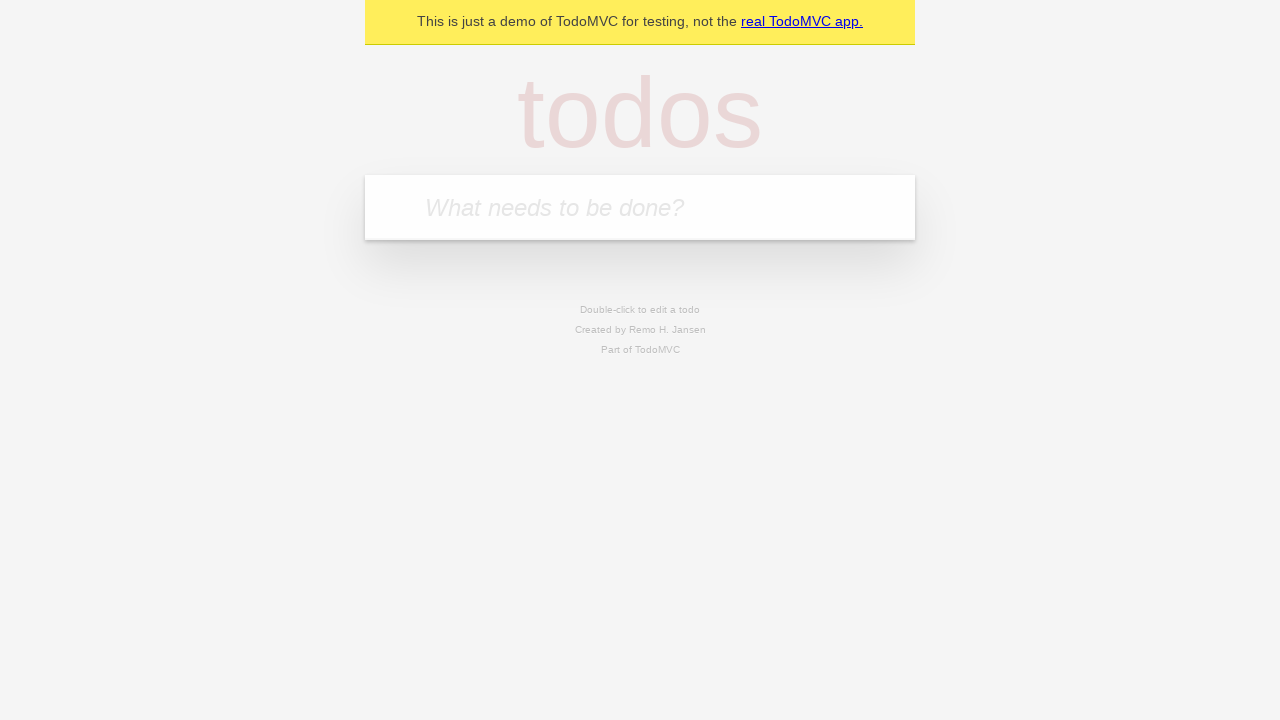

Filled first todo input with 'buy some cheese' on internal:attr=[placeholder="What needs to be done?"i]
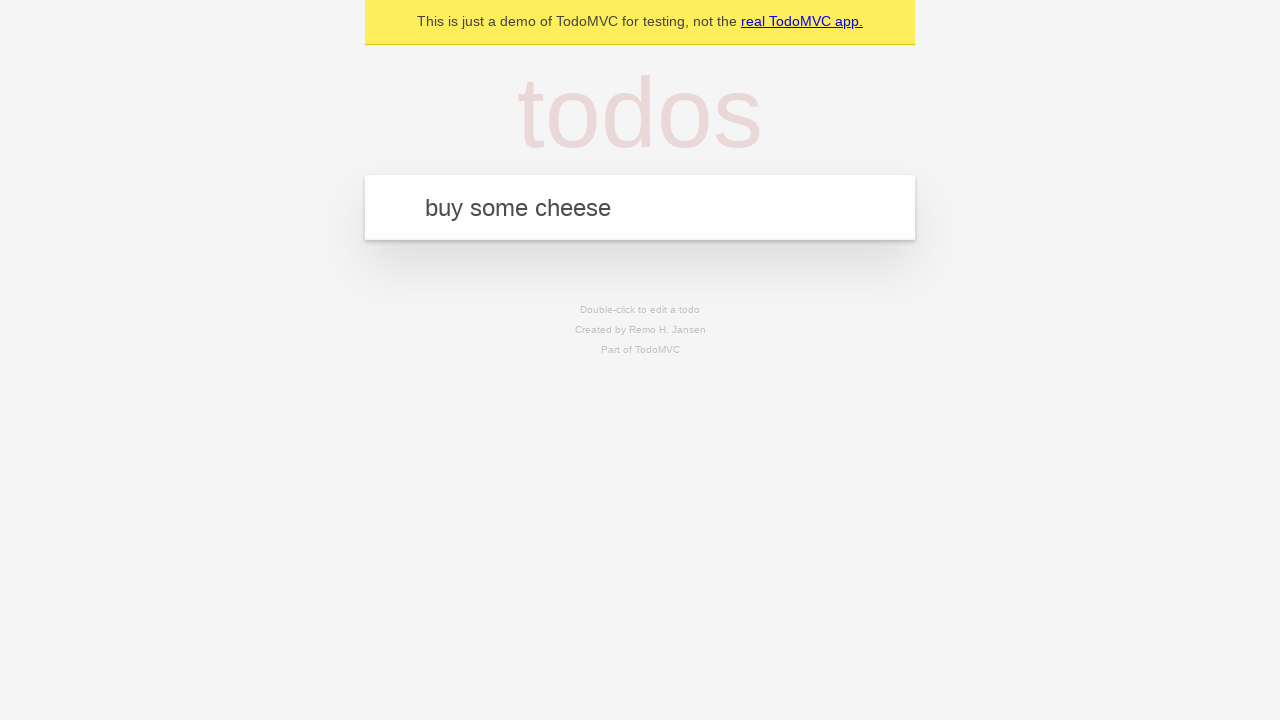

Pressed Enter to create first todo on internal:attr=[placeholder="What needs to be done?"i]
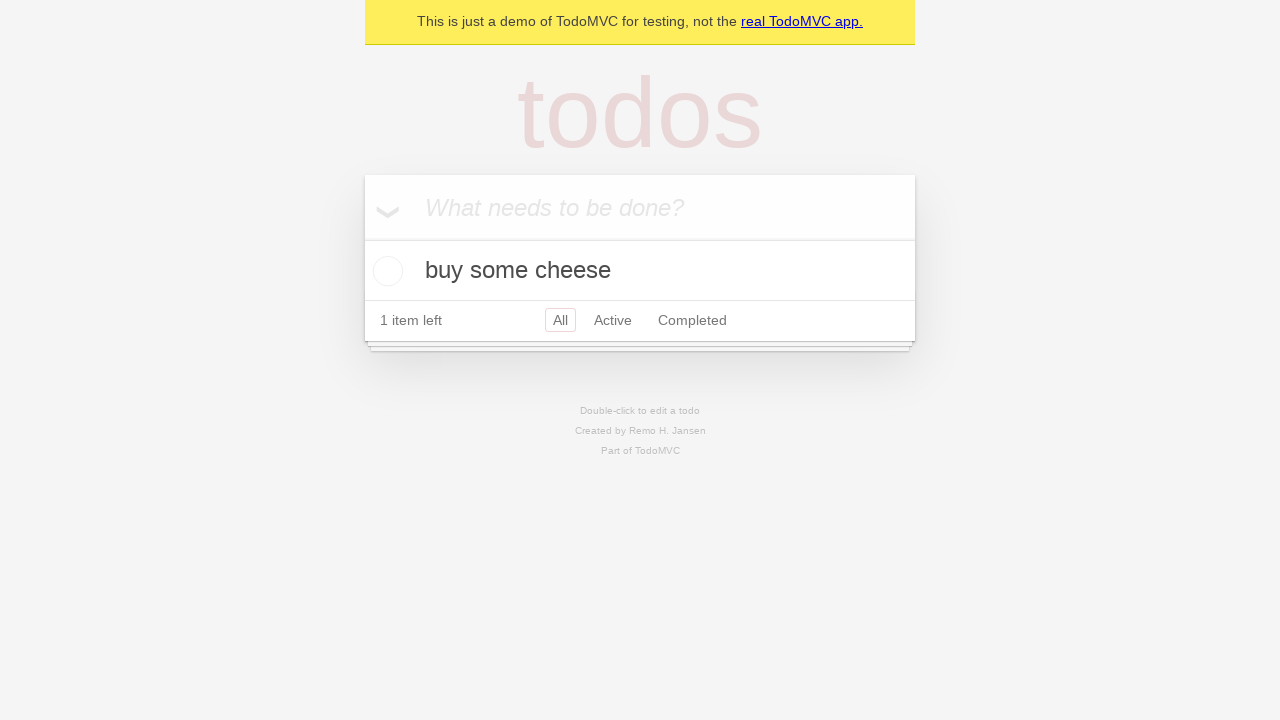

Filled second todo input with 'feed the cat' on internal:attr=[placeholder="What needs to be done?"i]
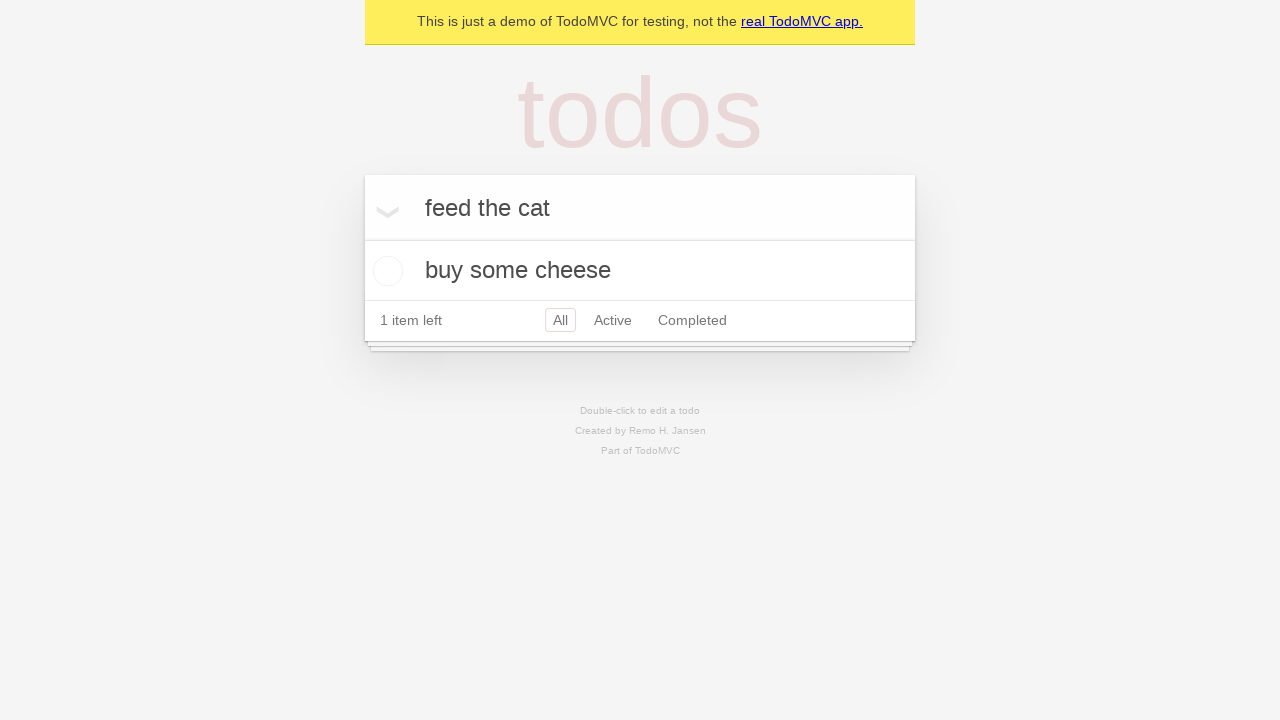

Pressed Enter to create second todo on internal:attr=[placeholder="What needs to be done?"i]
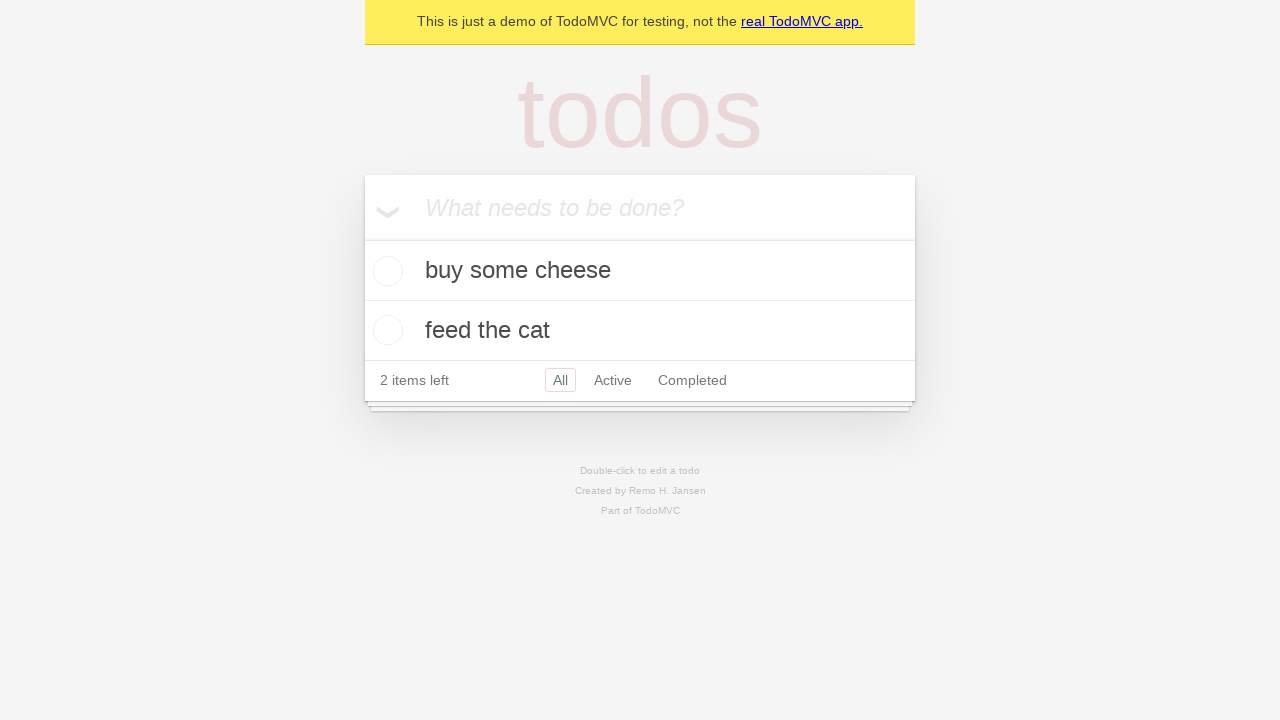

Filled third todo input with 'book a doctors appointment' on internal:attr=[placeholder="What needs to be done?"i]
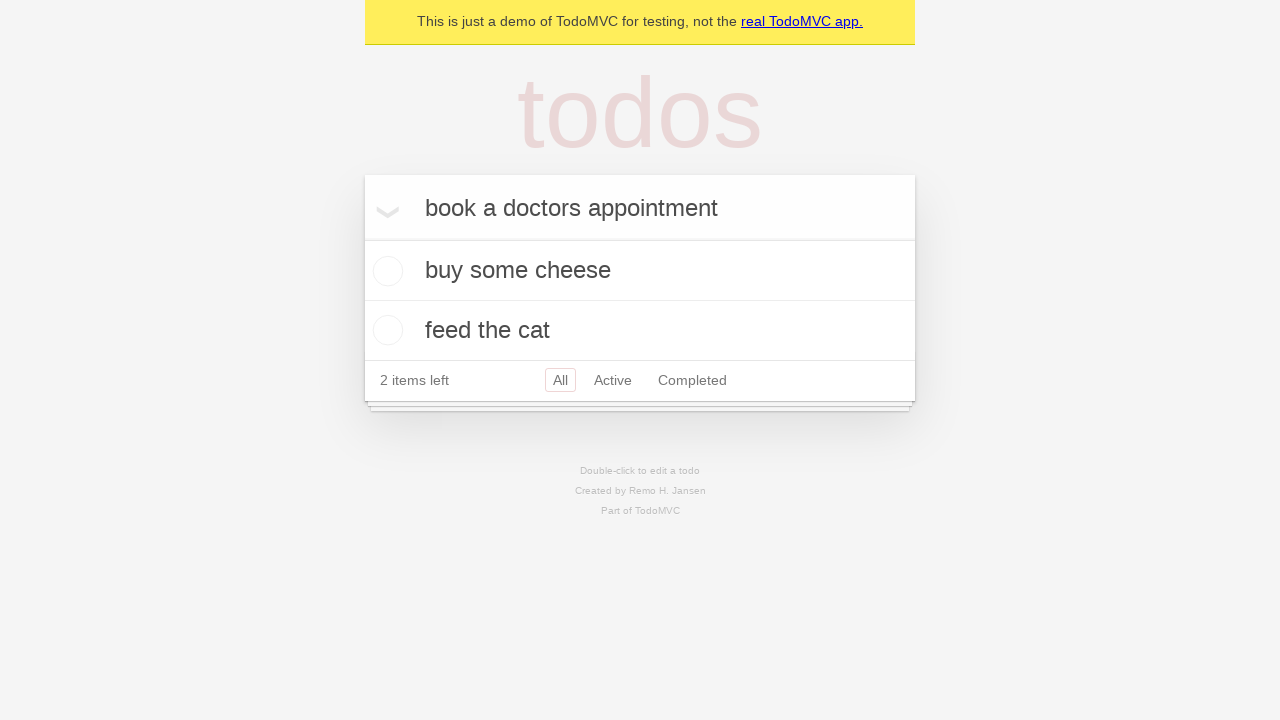

Pressed Enter to create third todo on internal:attr=[placeholder="What needs to be done?"i]
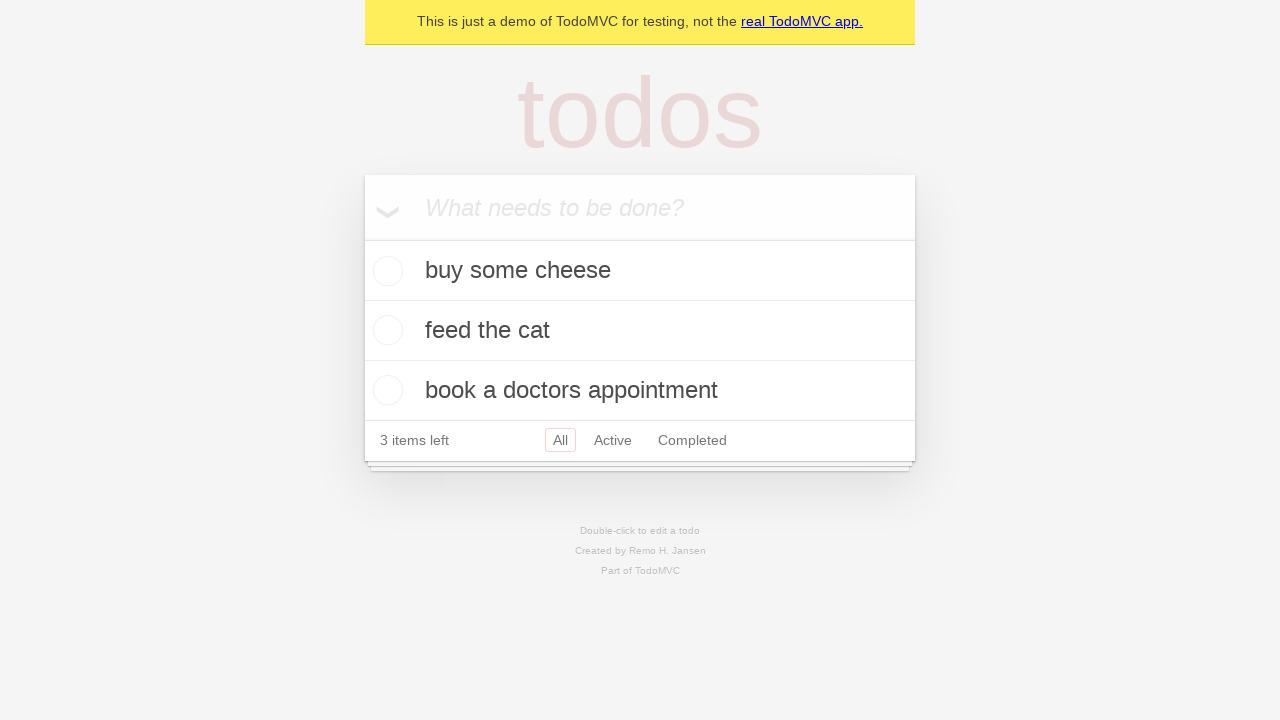

Double-clicked second todo item to enter edit mode at (640, 331) on internal:testid=[data-testid="todo-item"s] >> nth=1
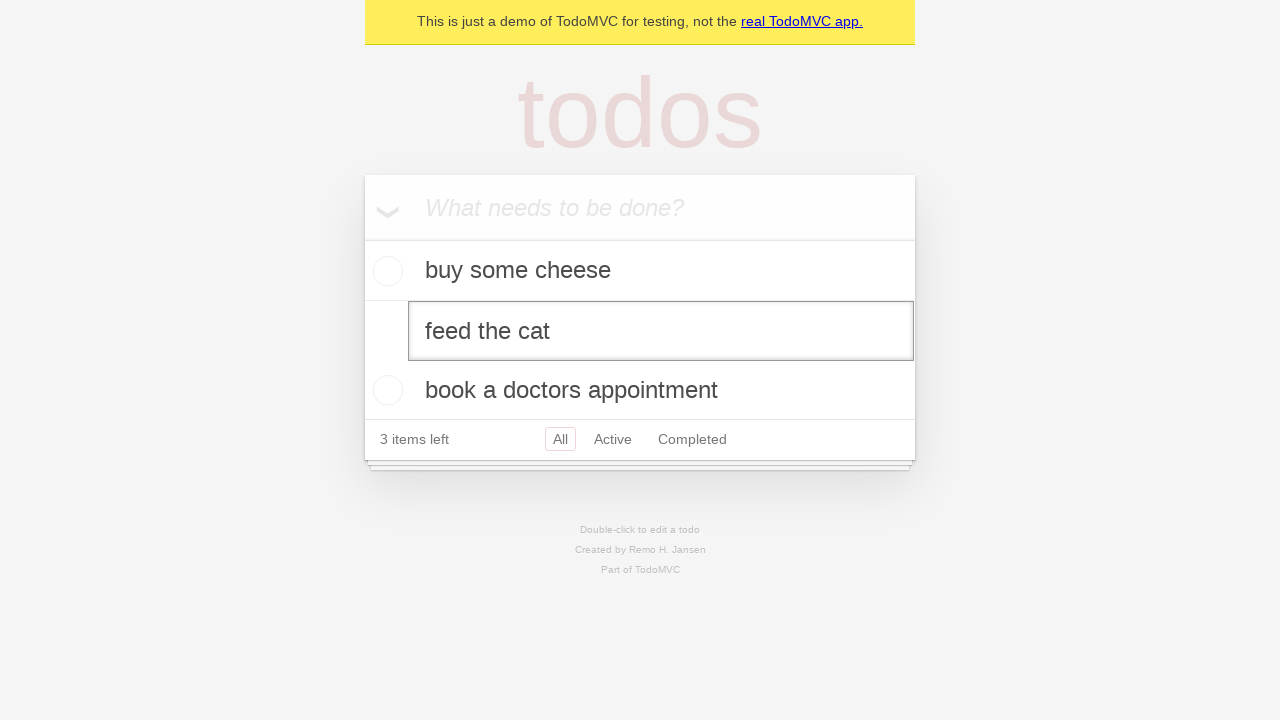

Filled edit textbox with 'buy some sausages' on internal:testid=[data-testid="todo-item"s] >> nth=1 >> internal:role=textbox[nam
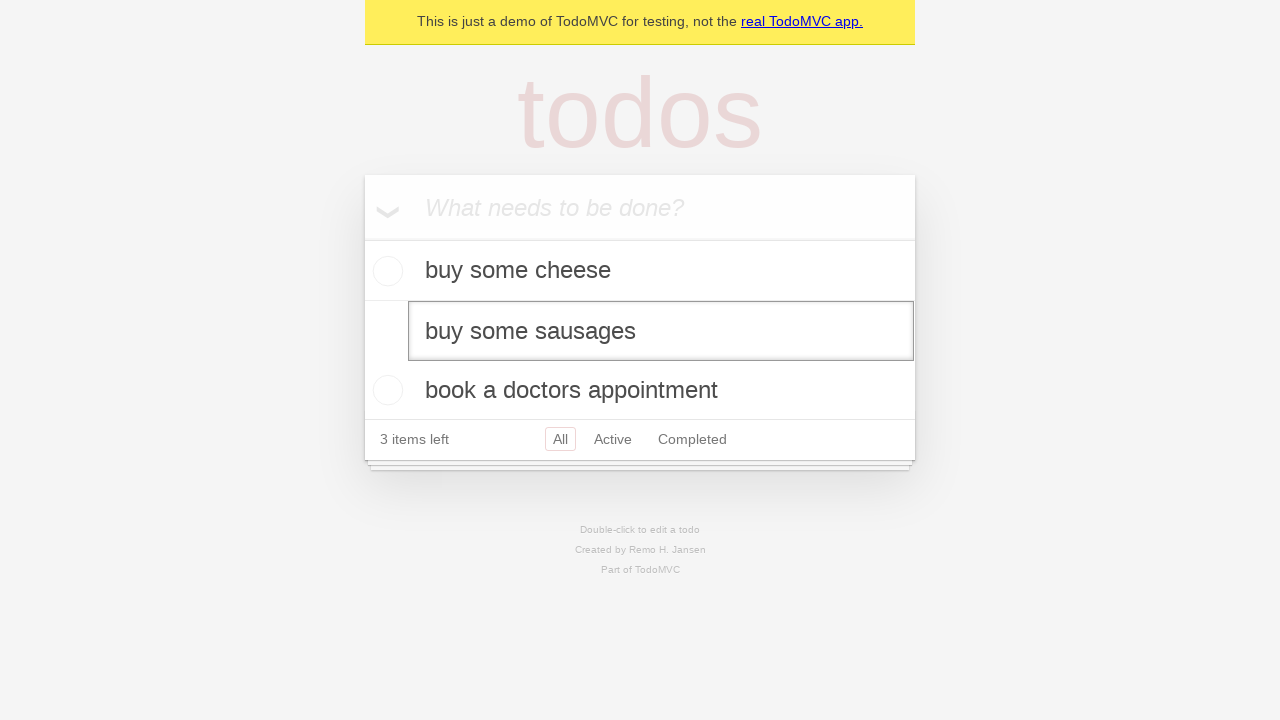

Pressed Escape to cancel edit on internal:testid=[data-testid="todo-item"s] >> nth=1 >> internal:role=textbox[nam
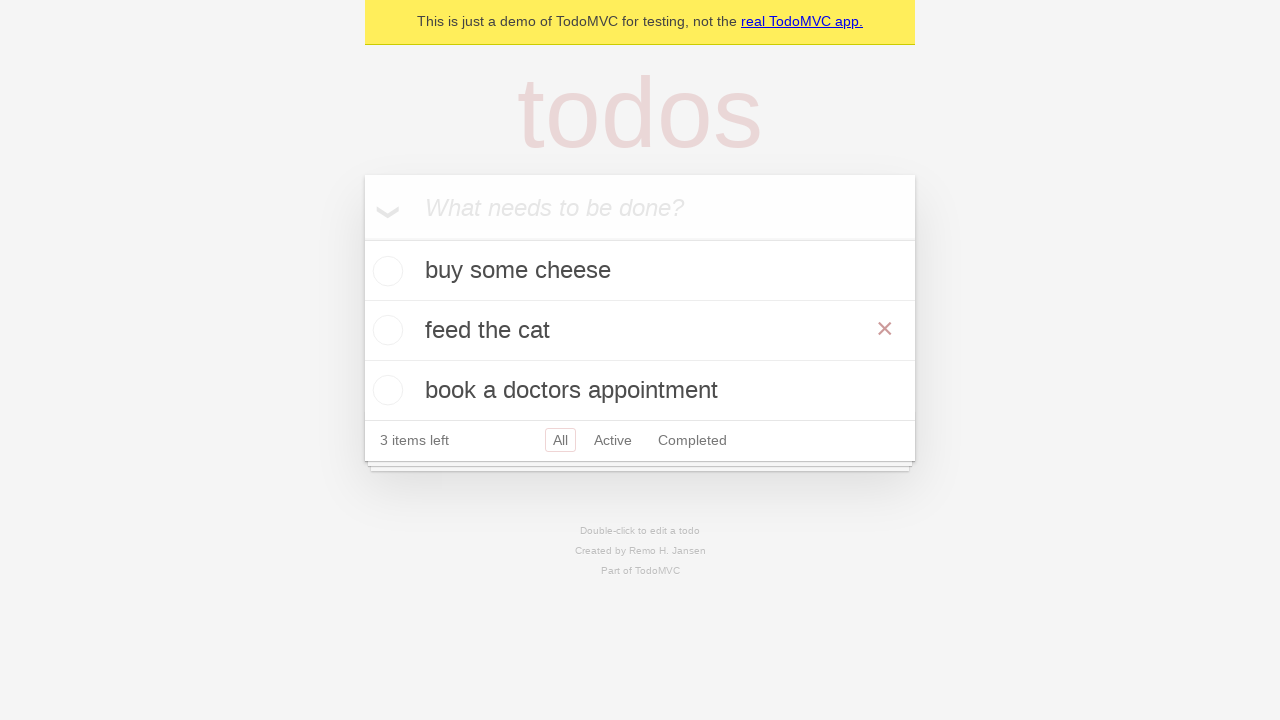

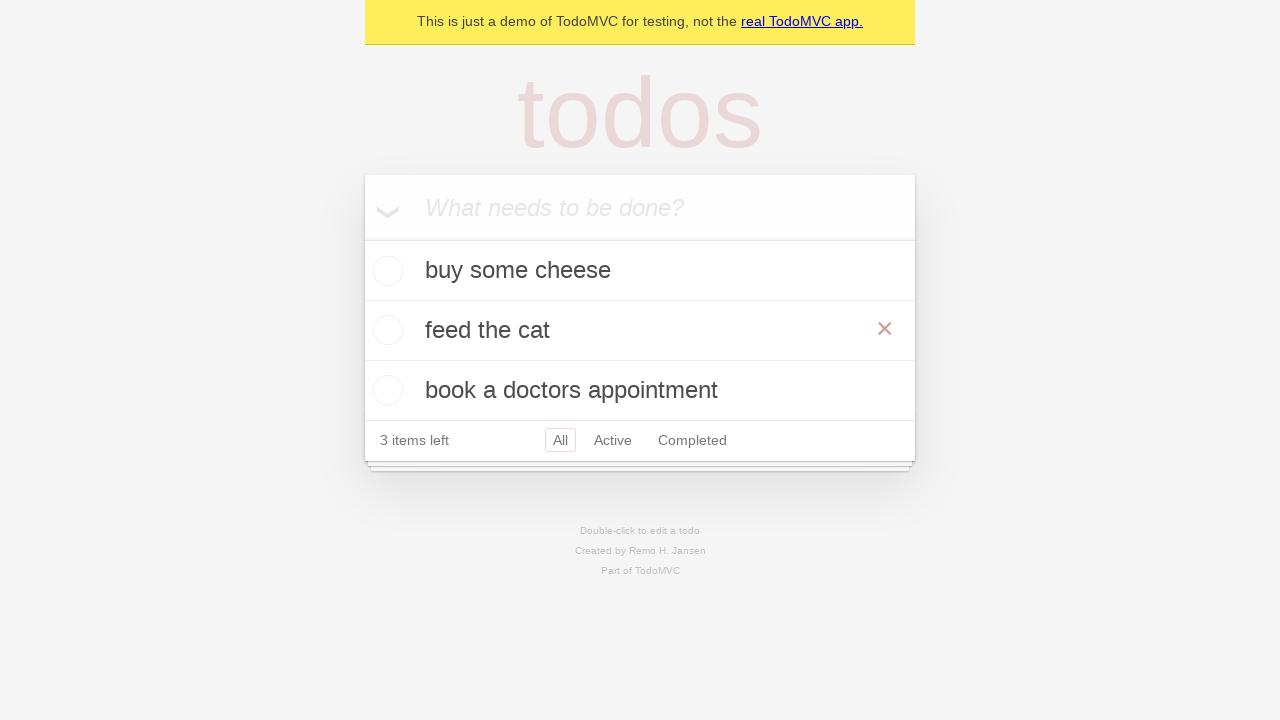